Tests footer link navigation by opening each link in the first column of the footer in new tabs and verifying they open correctly

Starting URL: http://qaclickacademy.com/practice.php

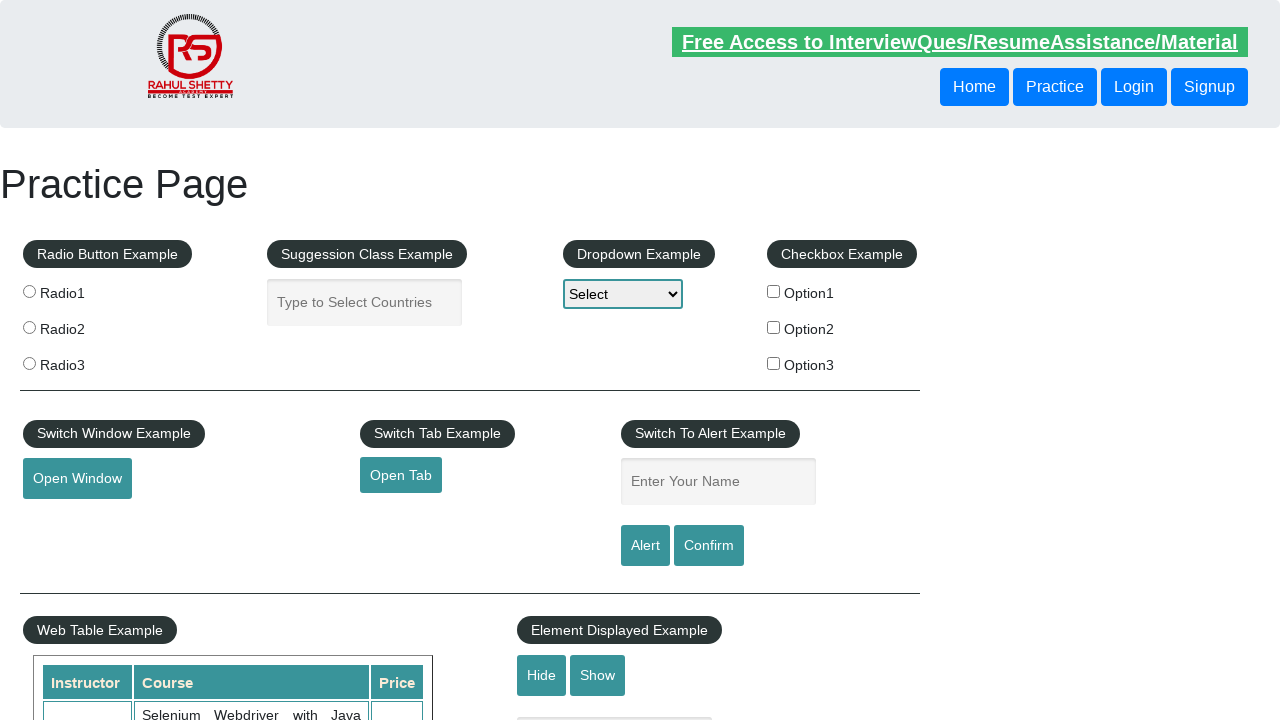

Waited for page to load (networkidle)
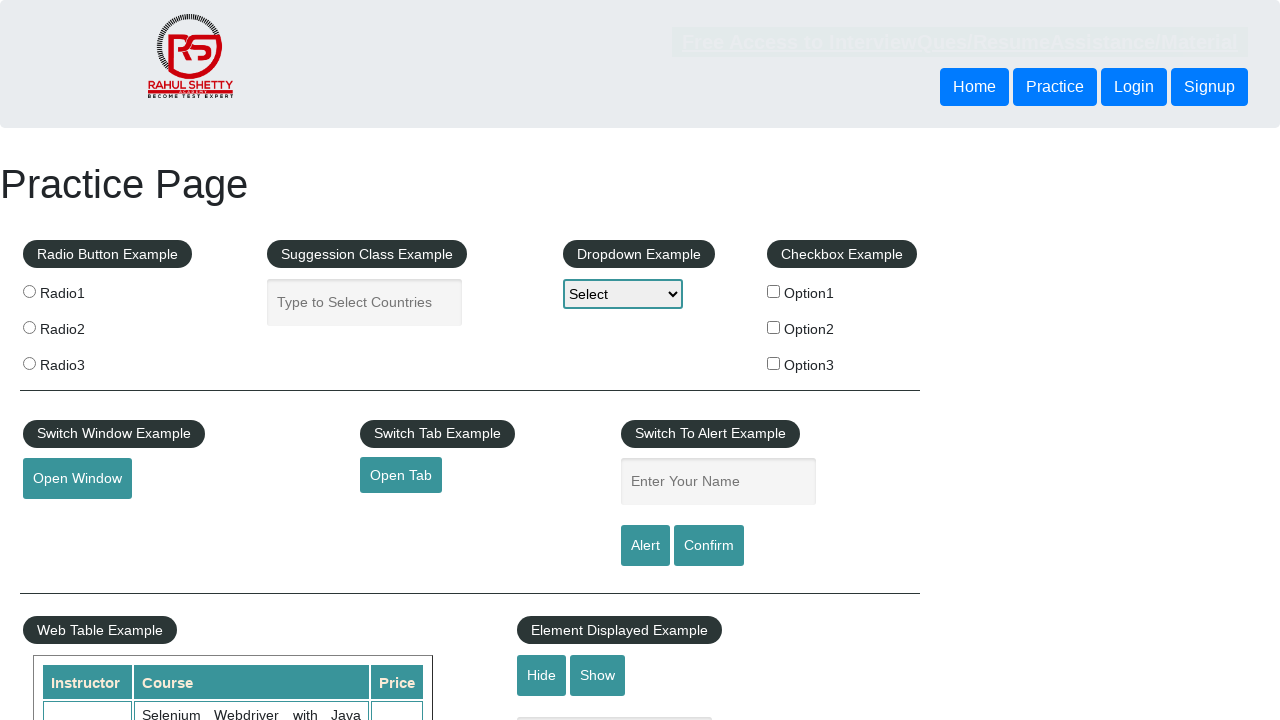

Retrieved all links on page: 27 total links found
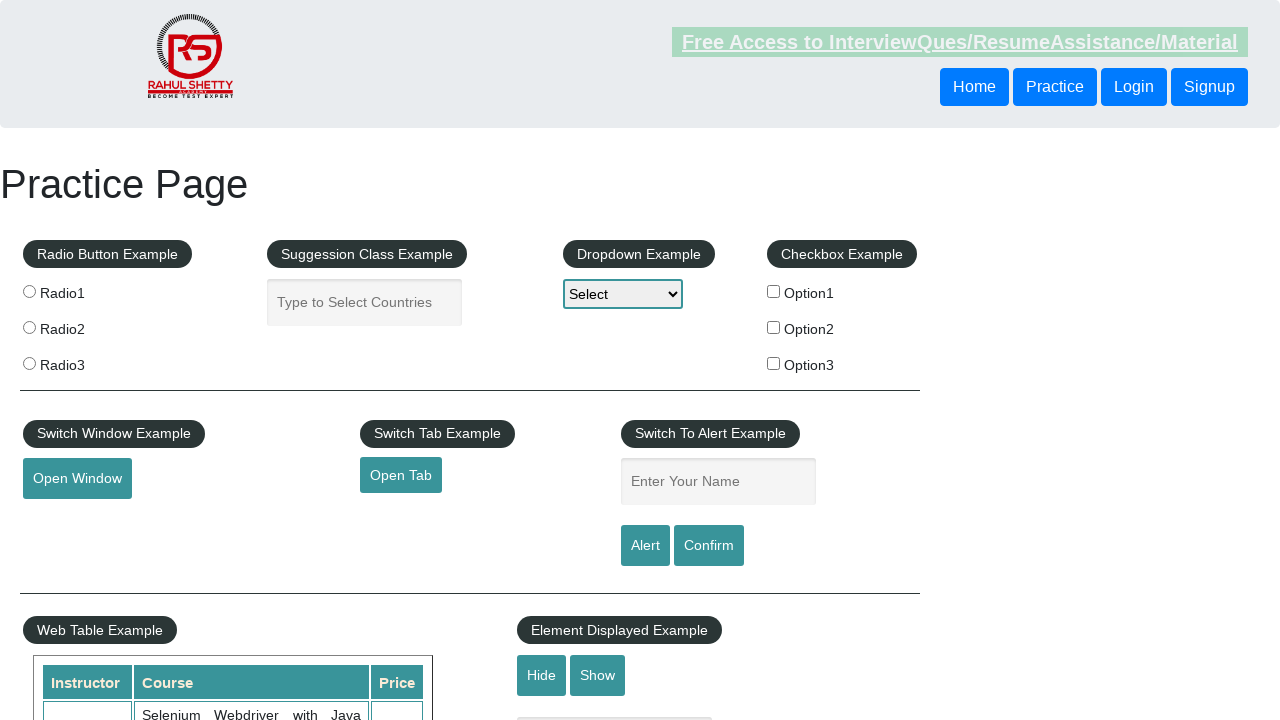

Retrieved footer links: 20 footer links found
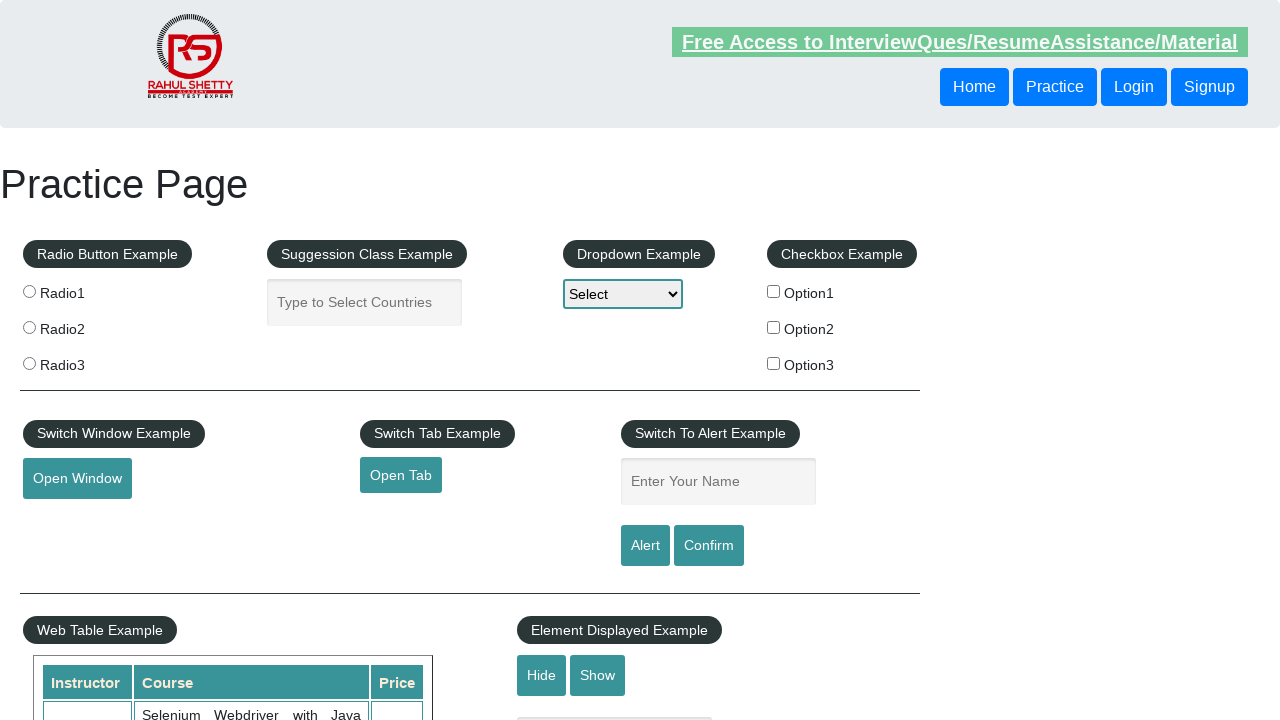

Retrieved first column footer links: 0 links found
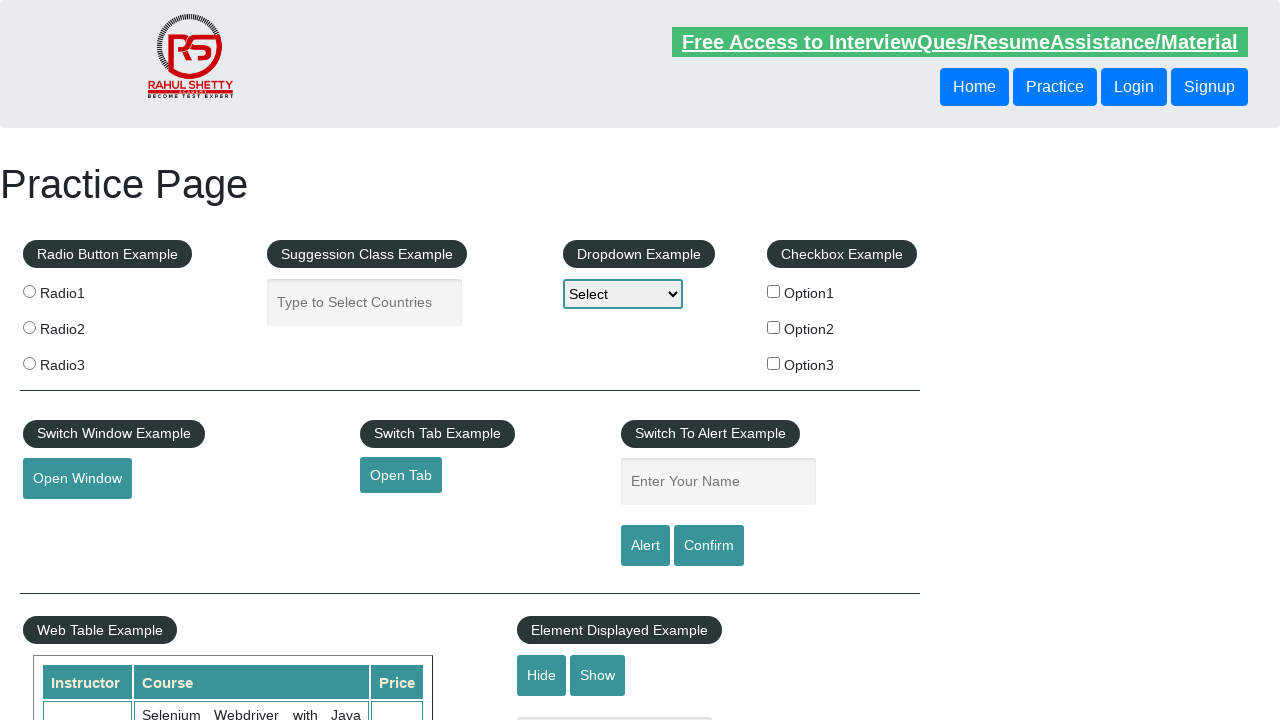

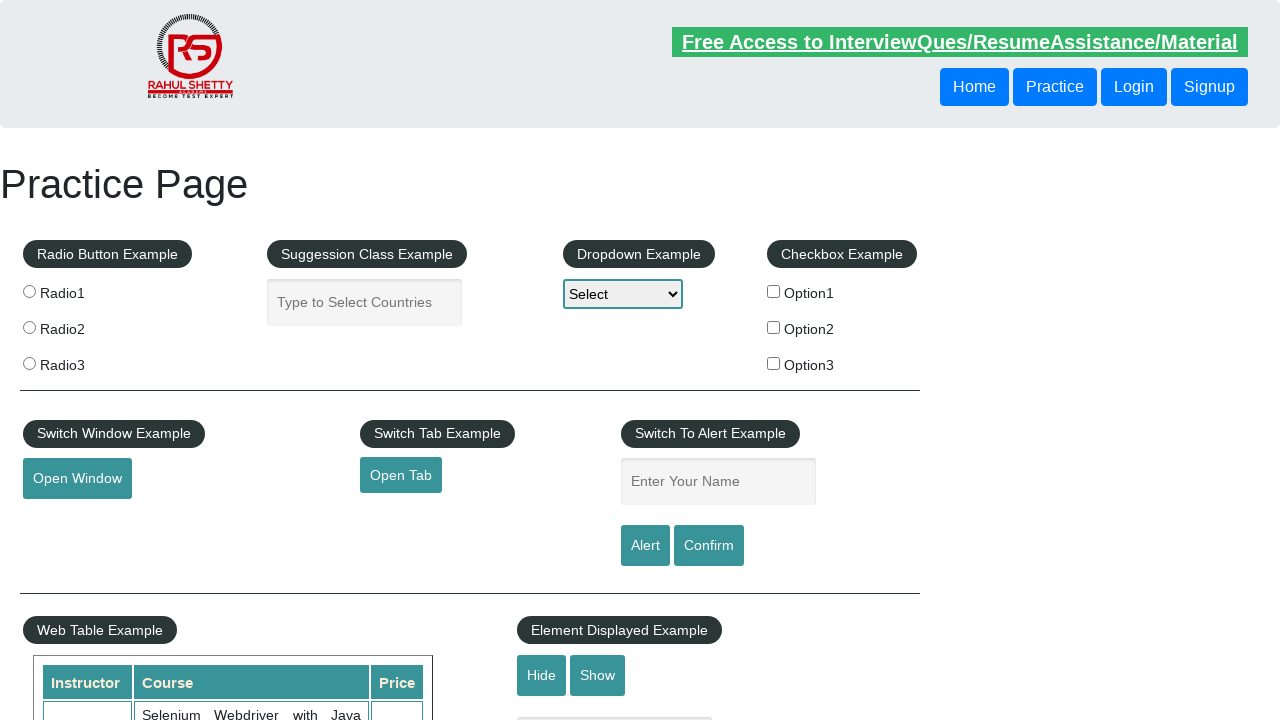